Tests filling a textarea field on a practice form using CSS selector with parent-child relationship to locate the Current Address field

Starting URL: https://demoqa.com/automation-practice-form

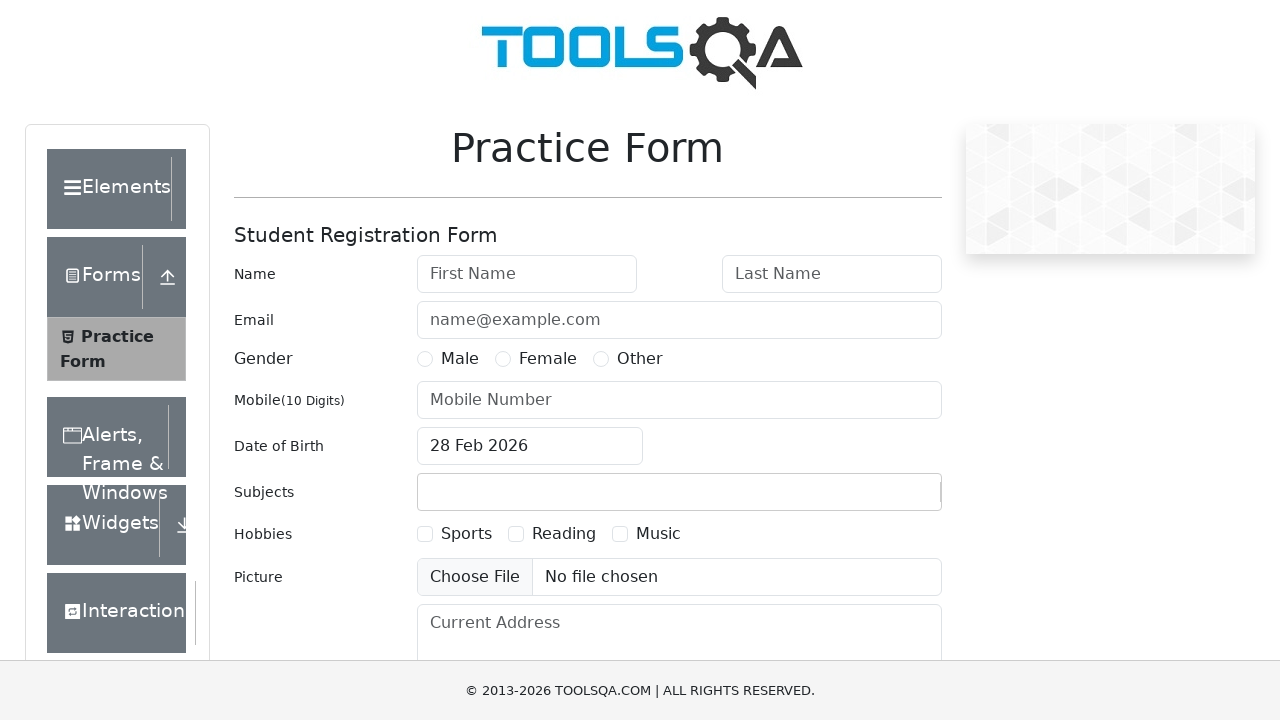

Filled Current Address textarea with address using CSS parent-child selector on div > textarea[placeholder='Current Address']
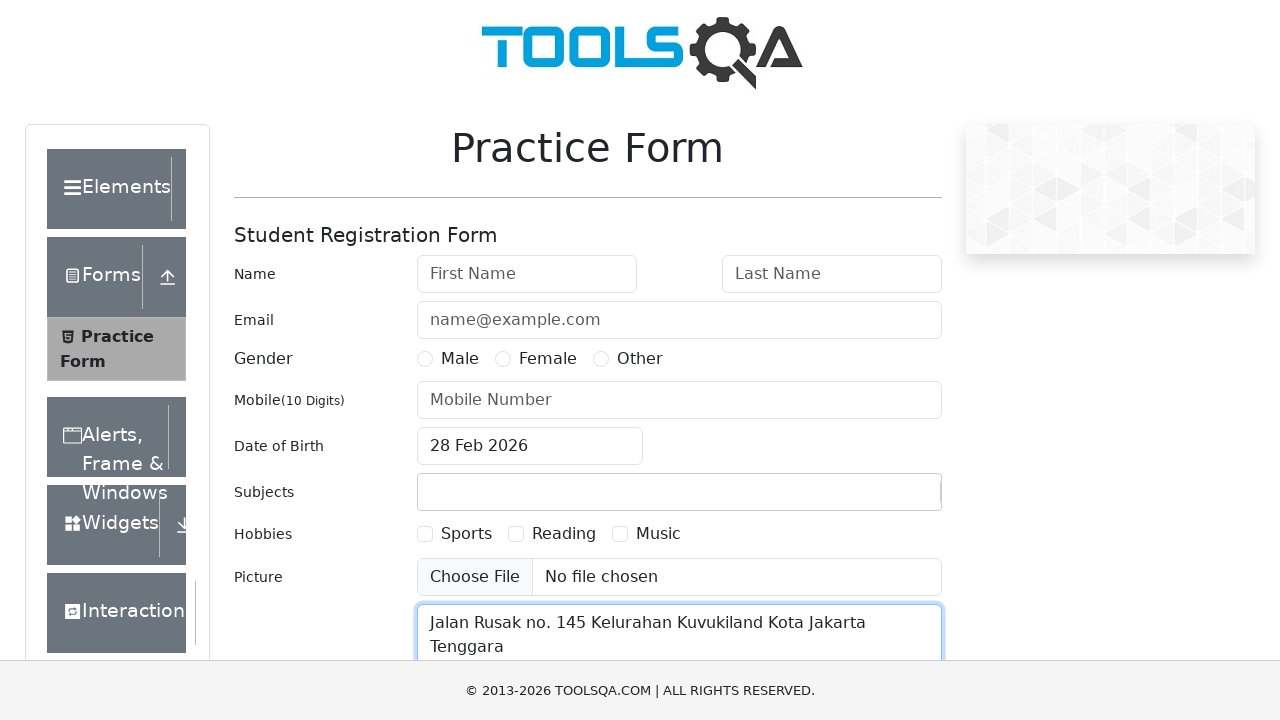

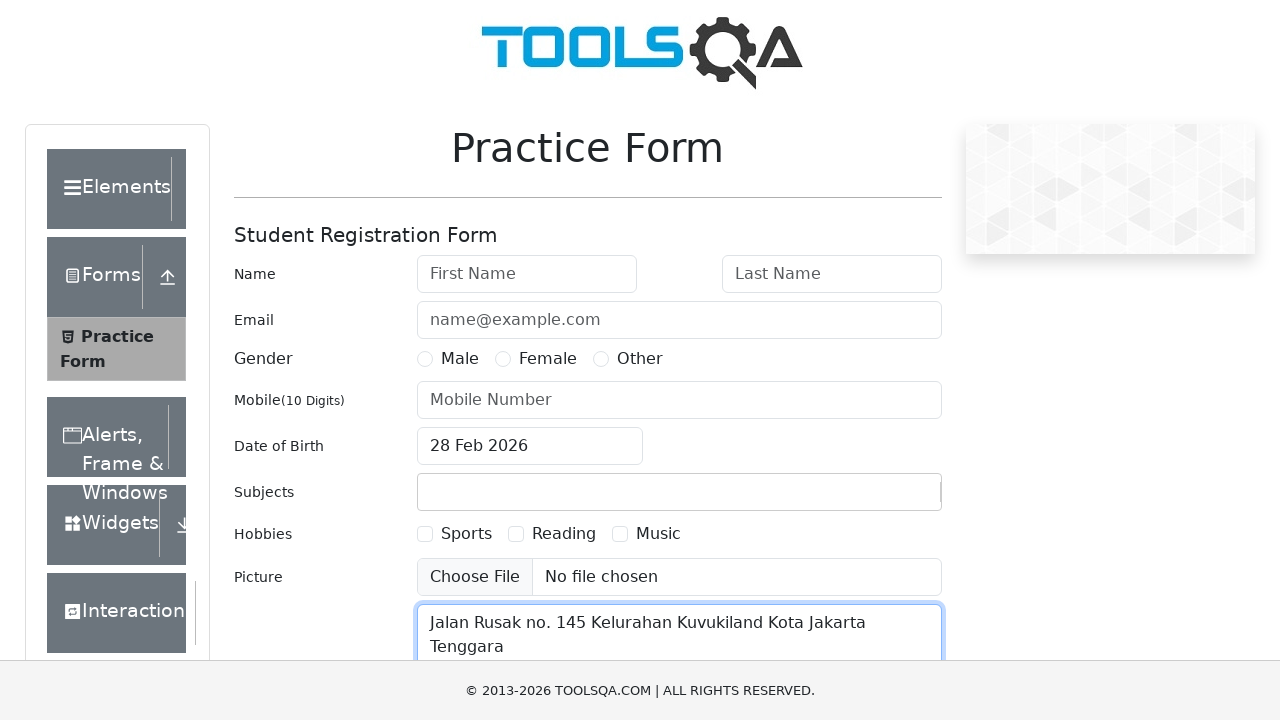